Tests the text input functionality by entering text into an input field and clicking a button, which updates the button's text to match the input value

Starting URL: http://uitestingplayground.com/textinput

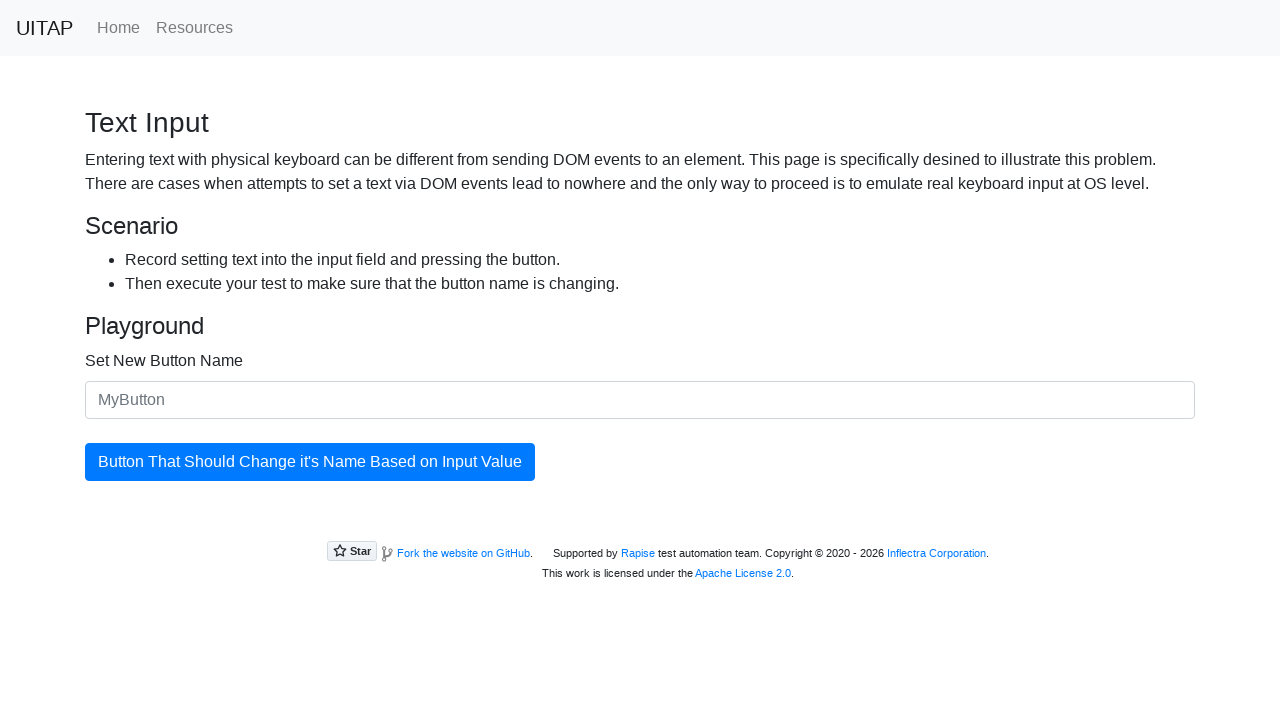

Entered 'SkyPro' into the text input field on #newButtonName
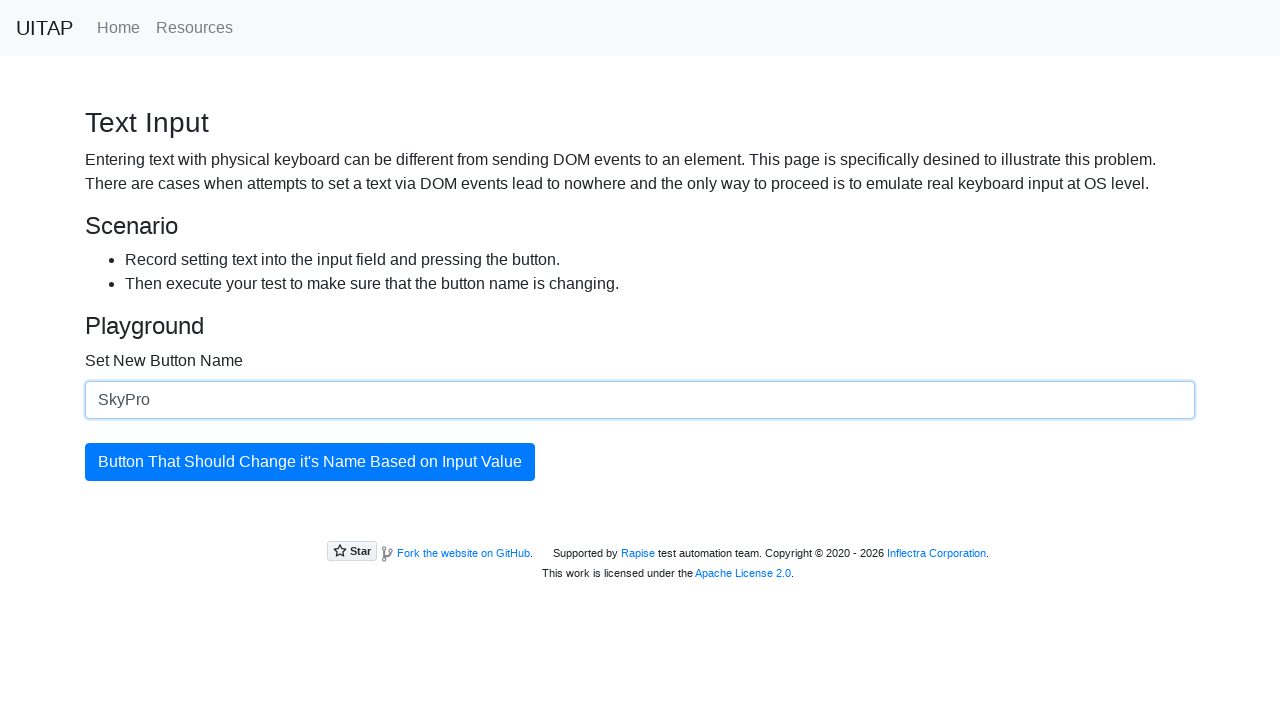

Clicked the button to update its text at (310, 462) on #updatingButton
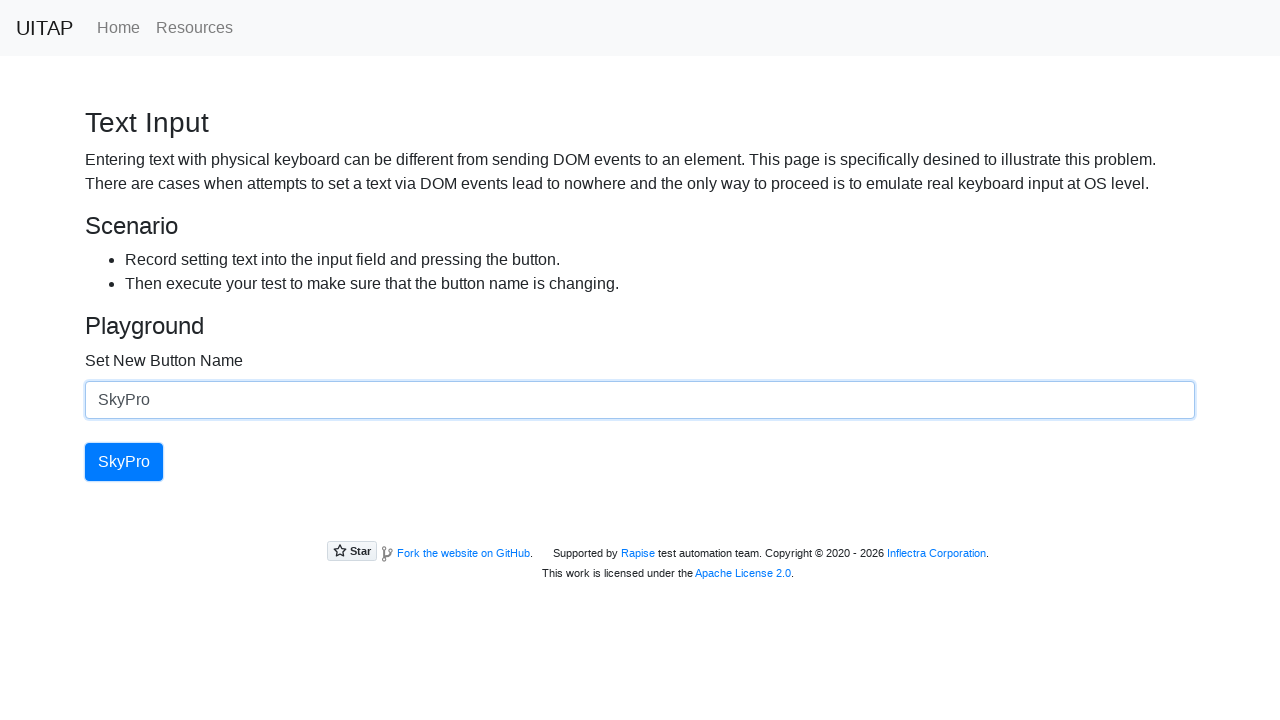

Button element is present and ready for verification
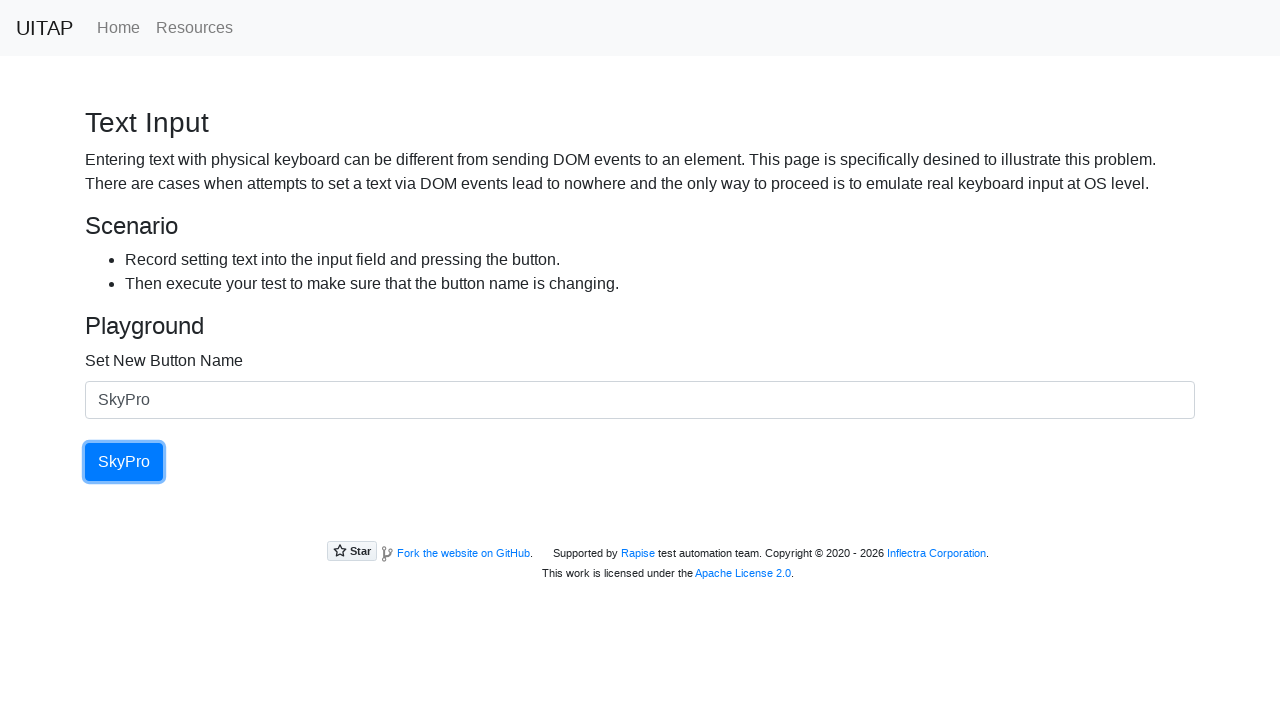

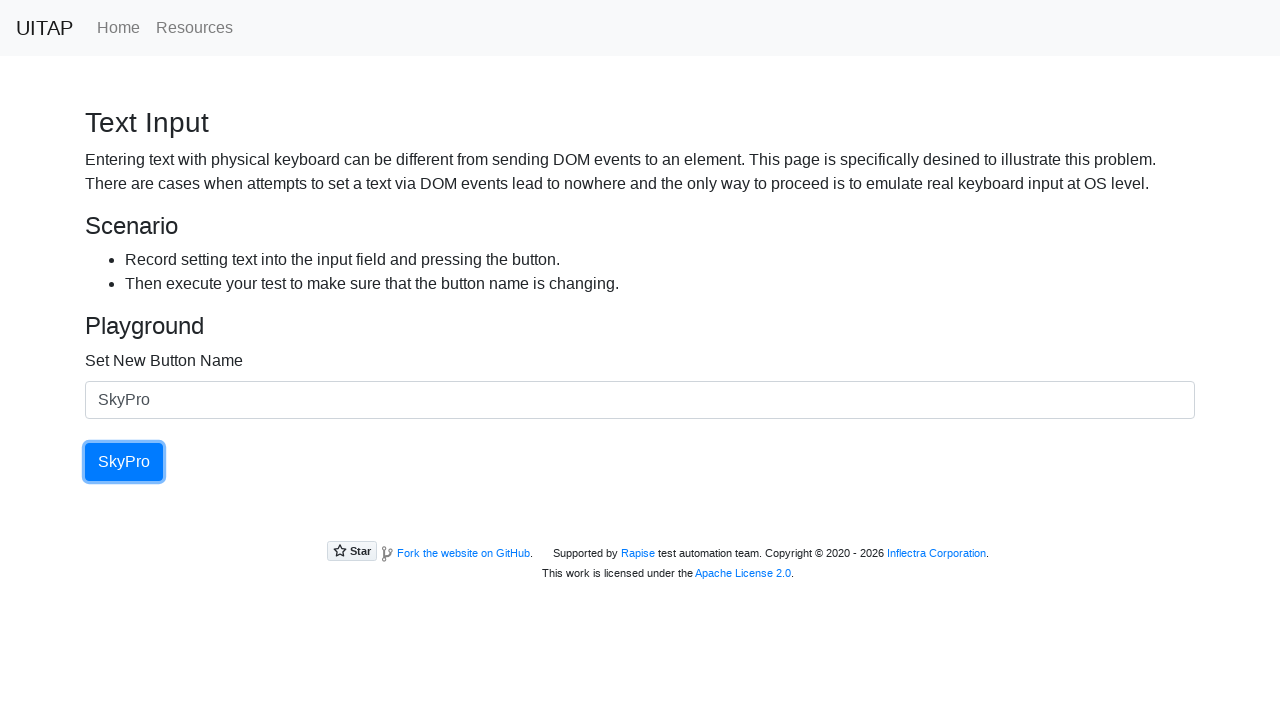